Tests copy-paste functionality by entering text in the first name field, copying it, and pasting it into the last name field

Starting URL: https://demo.automationtesting.in/Register.html

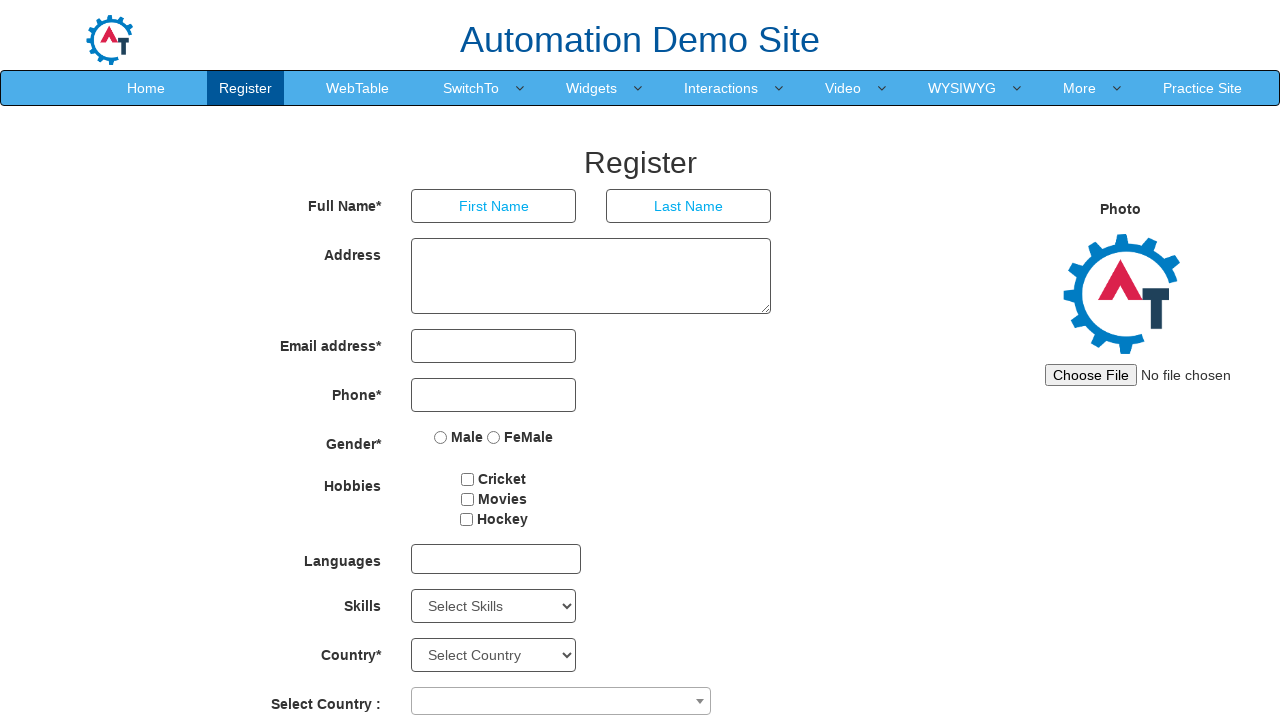

Filled First Name field with 'admin' on input[placeholder='First Name']
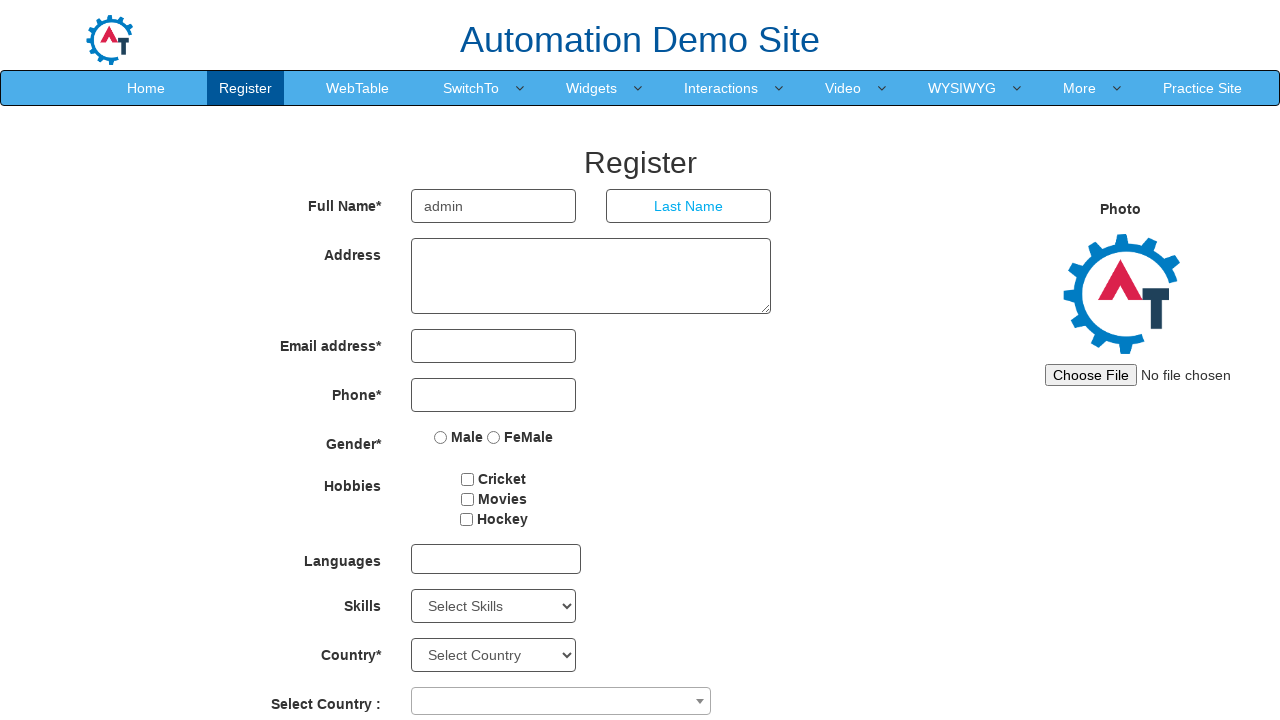

Double-clicked First Name field to select text at (494, 206) on input[placeholder='First Name']
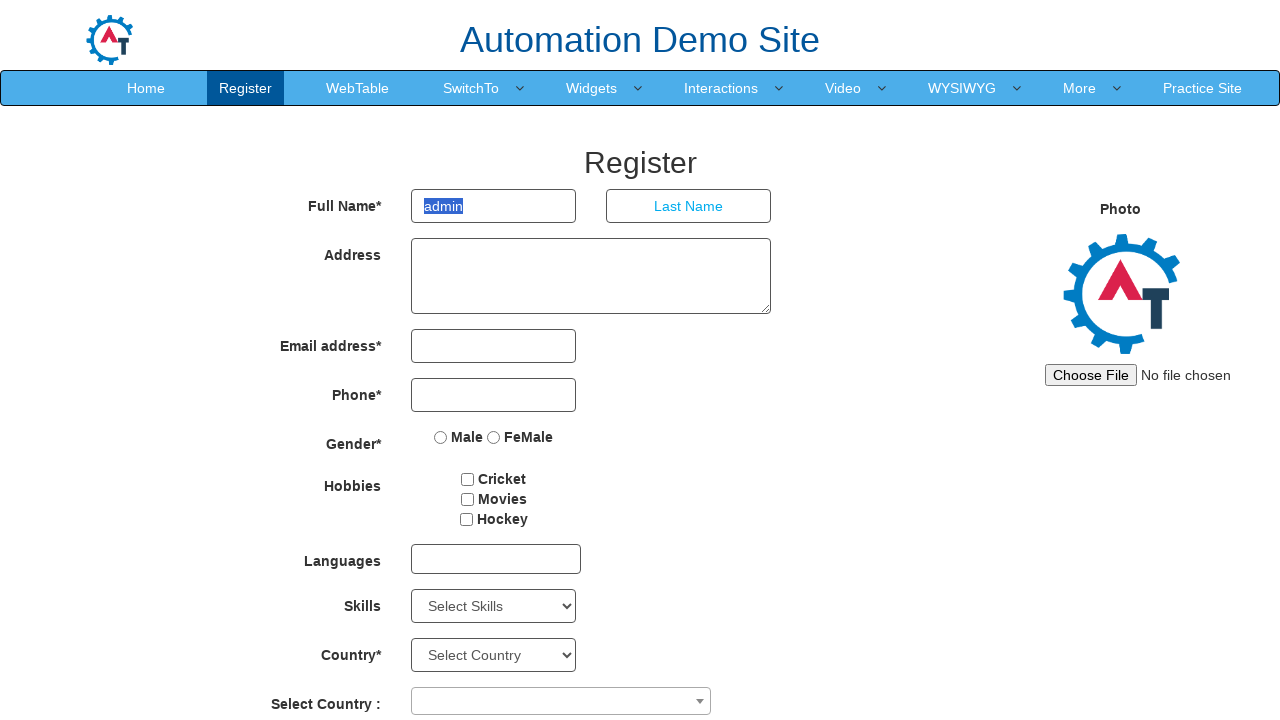

Copied selected text from First Name field using Ctrl+C
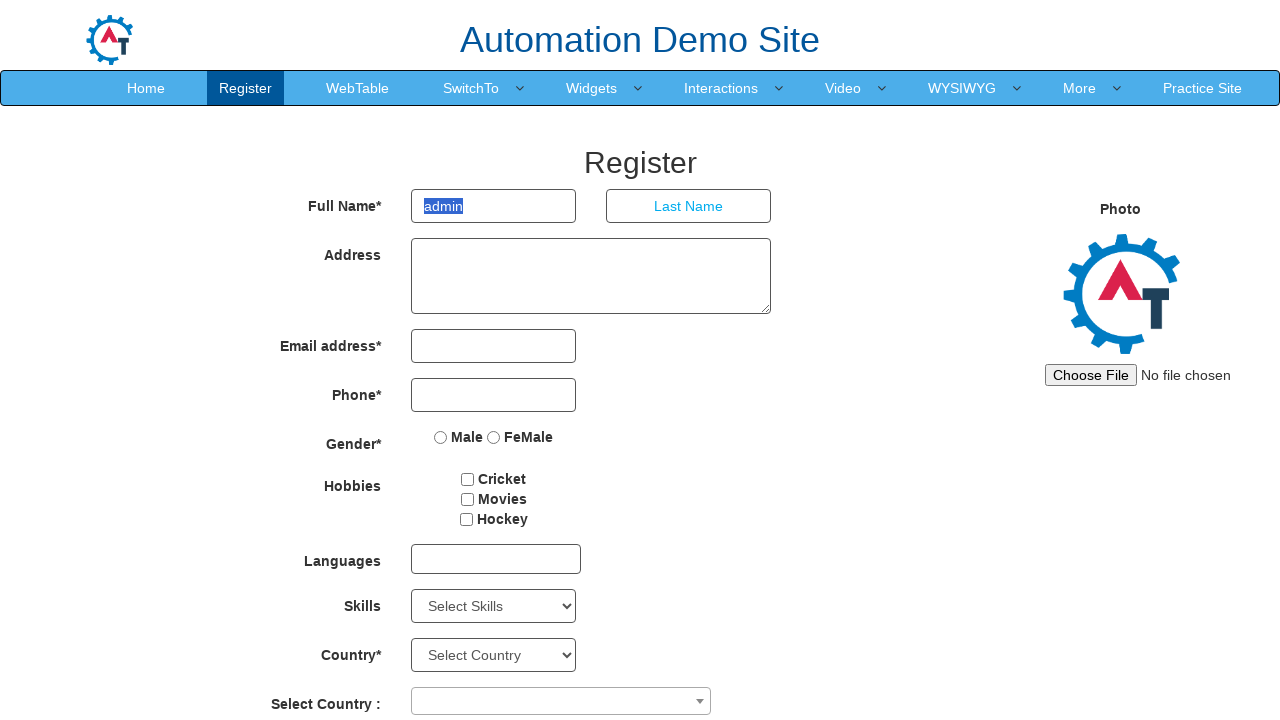

Clicked on Last Name field at (689, 206) on input[placeholder='Last Name']
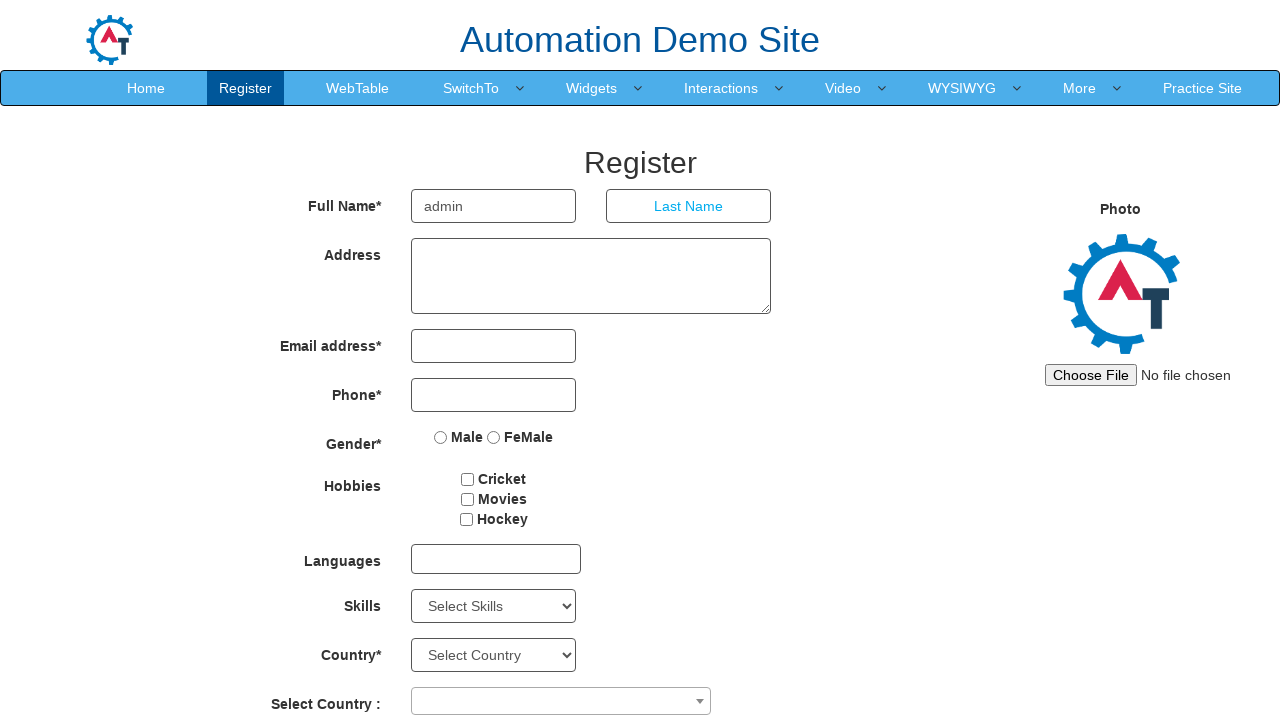

Pasted copied text into Last Name field using Ctrl+V
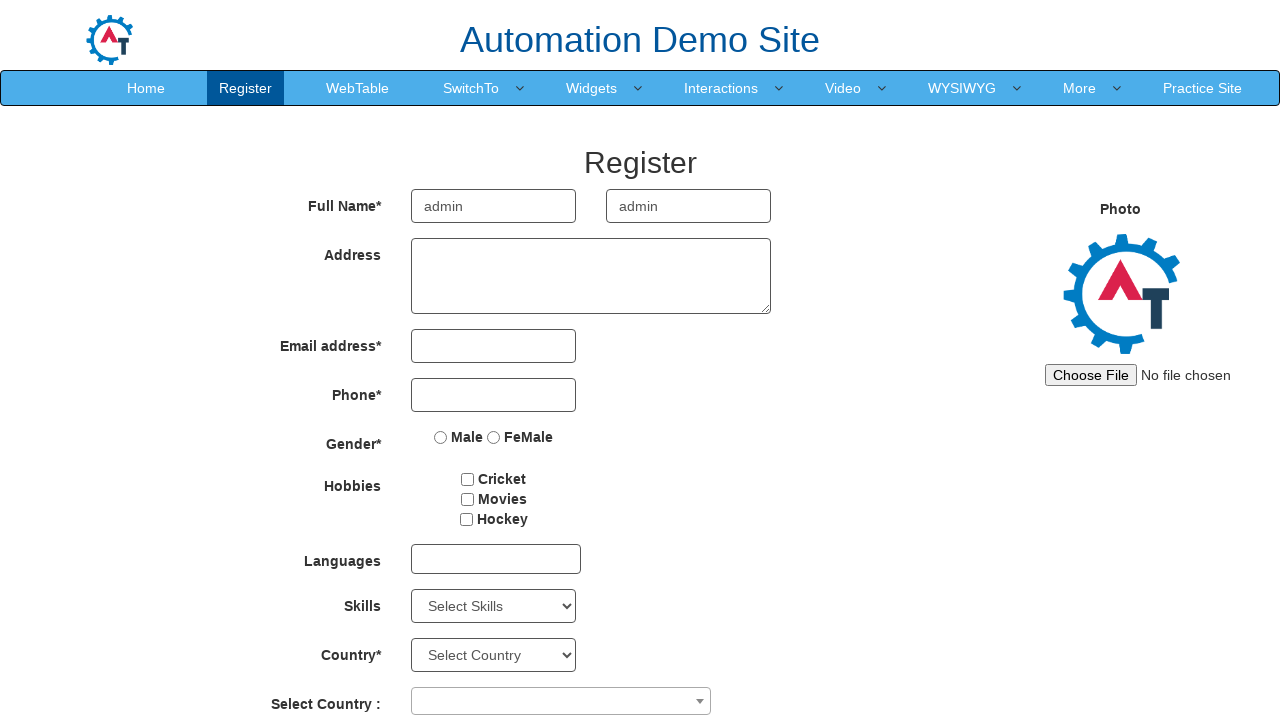

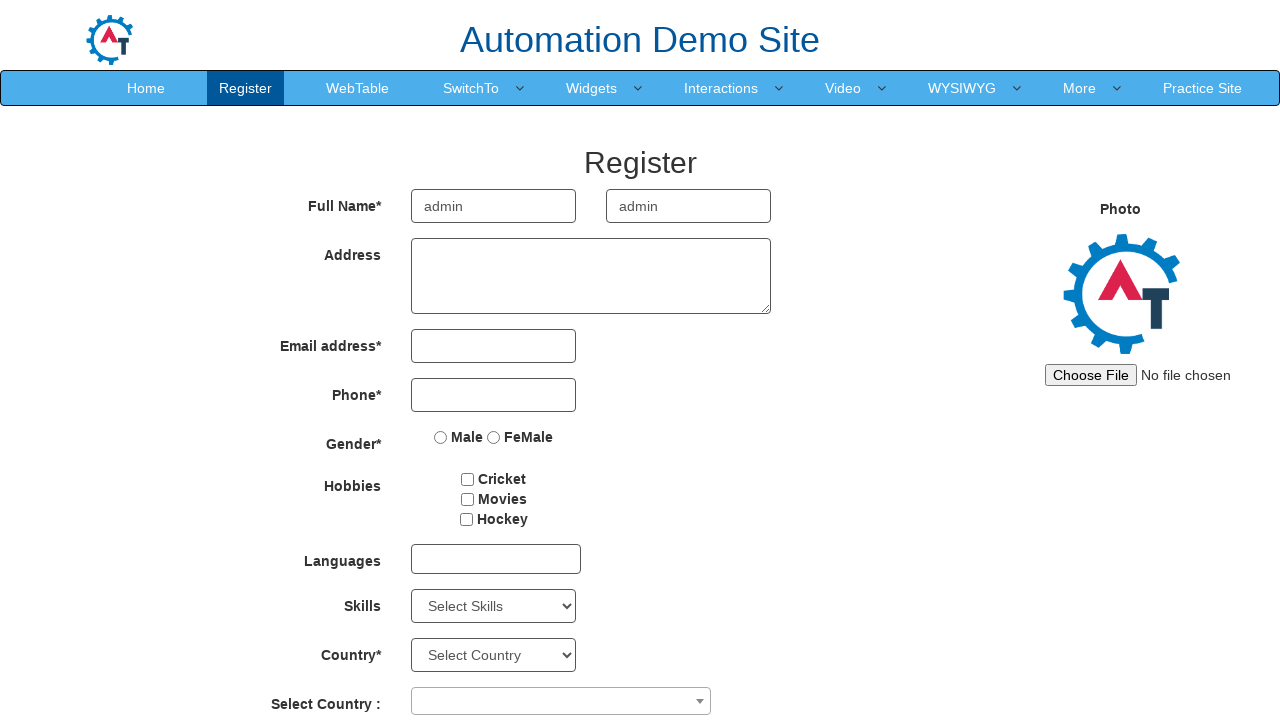